Tests an online addition calculator by entering two numbers, clicking the add button, and verifying the calculation works

Starting URL: https://www.marshu.com/articles/calculate-addition-calculator-add-two-numbers.php

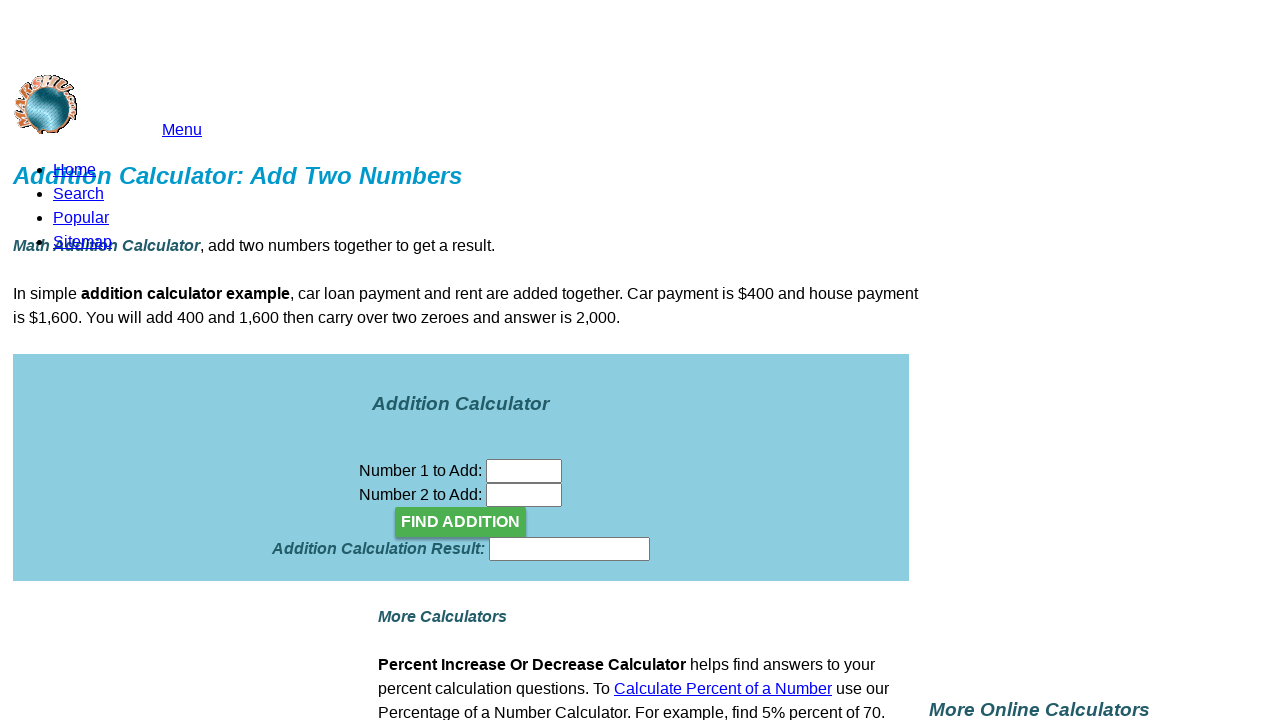

Entered first number (25) into the calculator on input[name='n01']
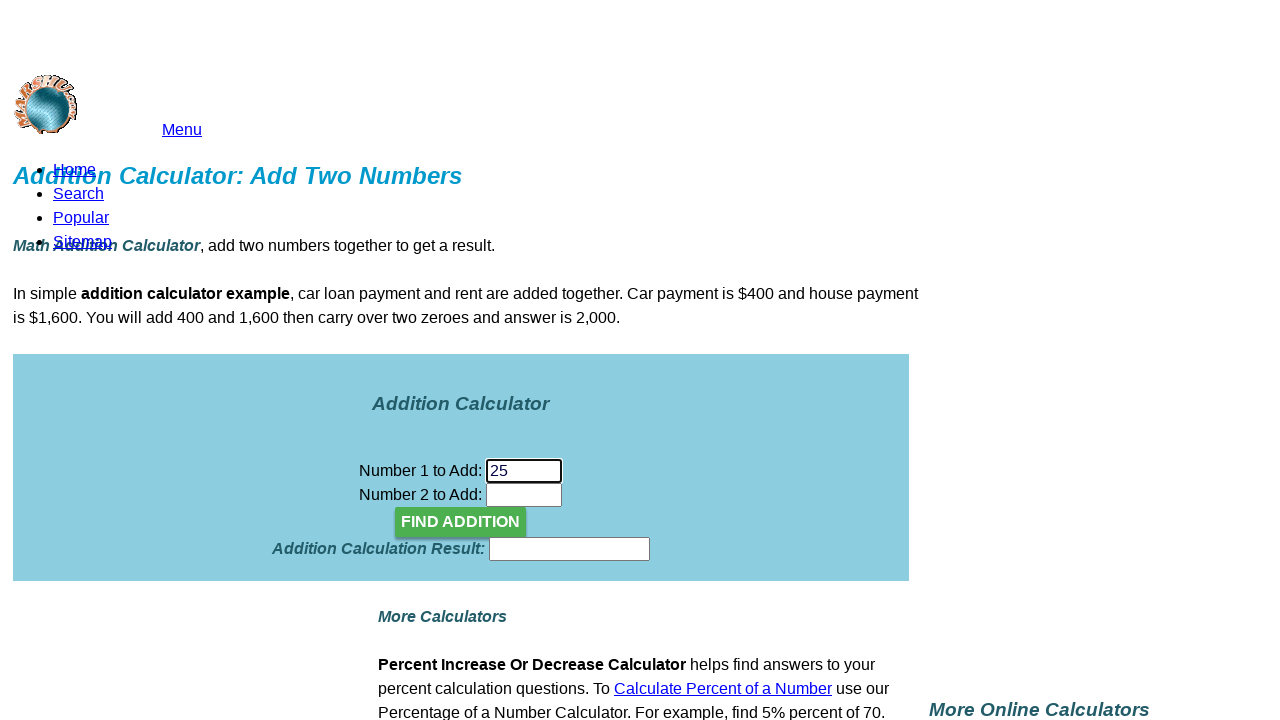

Entered second number (17) into the calculator on input[name='n02']
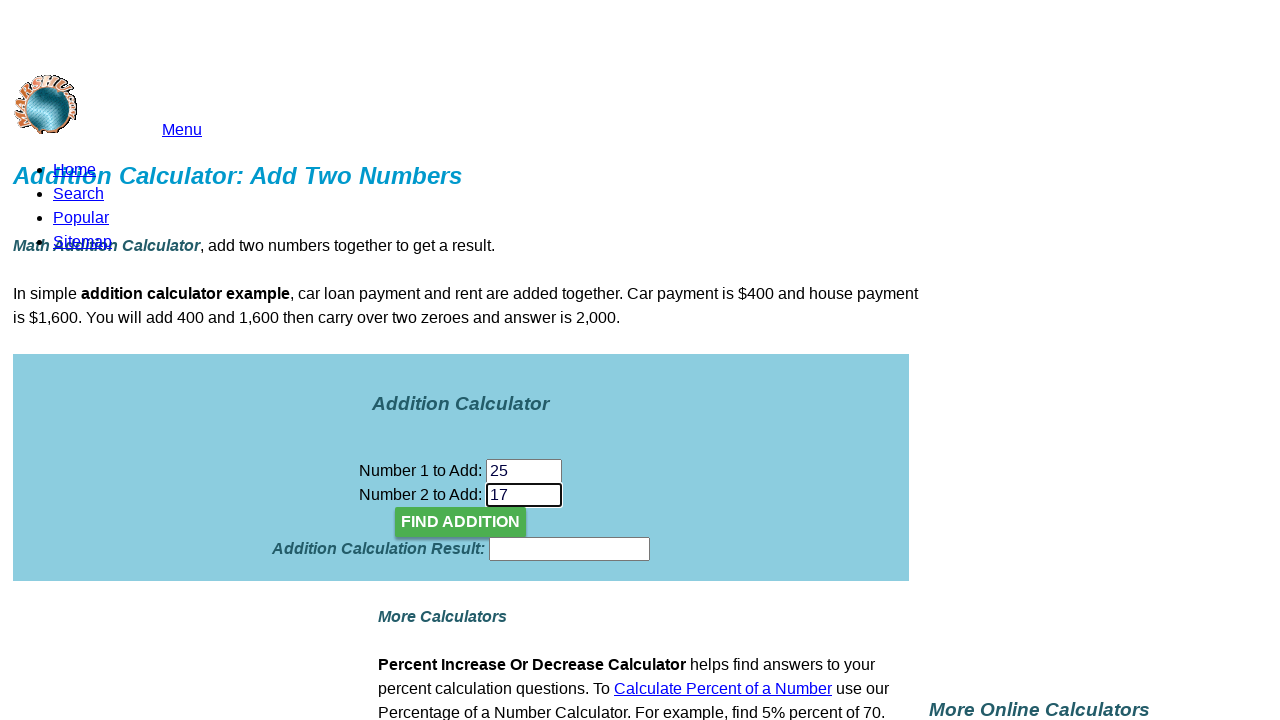

Clicked the add button to perform calculation at (461, 522) on input[type='button']
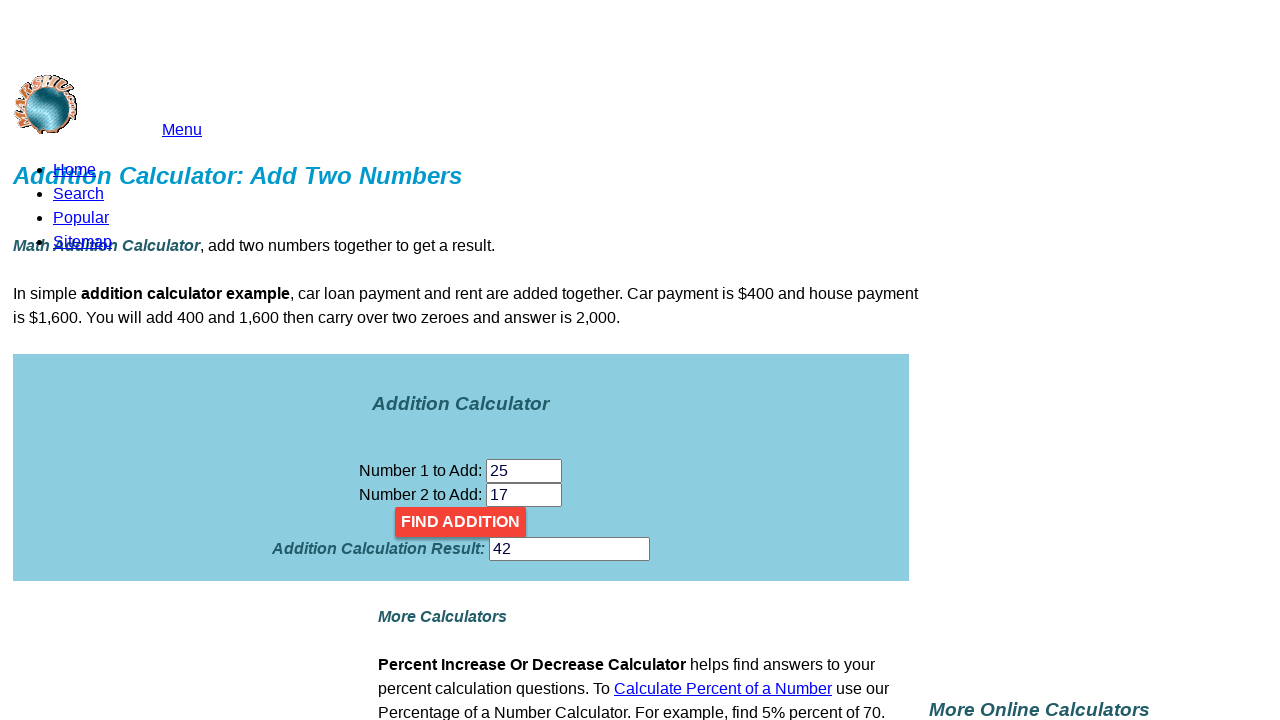

Waited for calculator to process the addition and display result
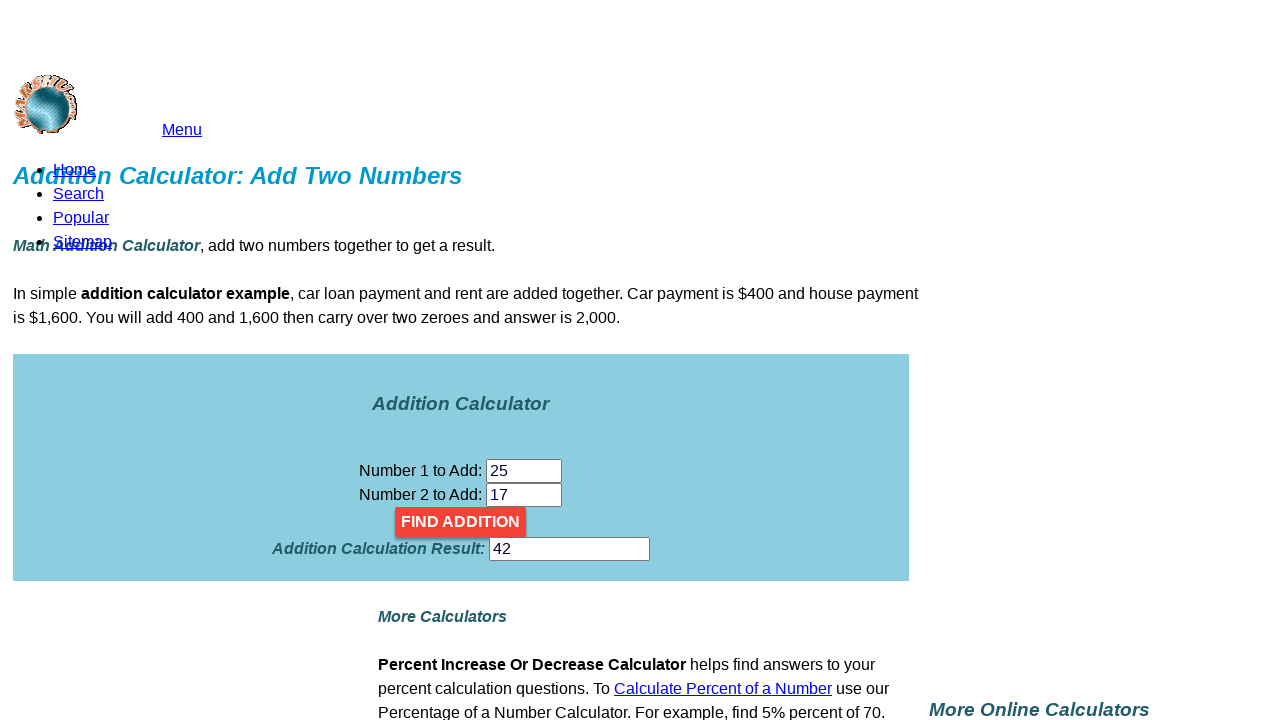

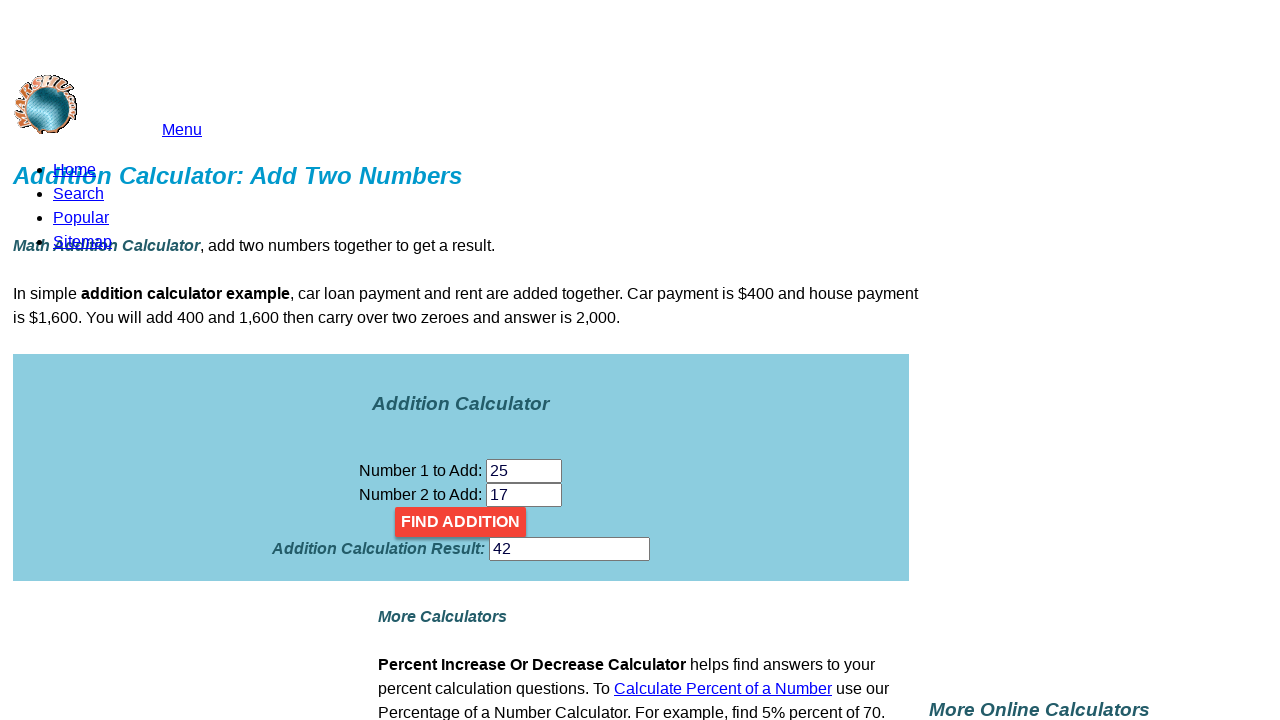